Calculates the sum of two numbers displayed on the page, selects the result from a dropdown menu, and submits the form

Starting URL: https://suninjuly.github.io/selects1.html

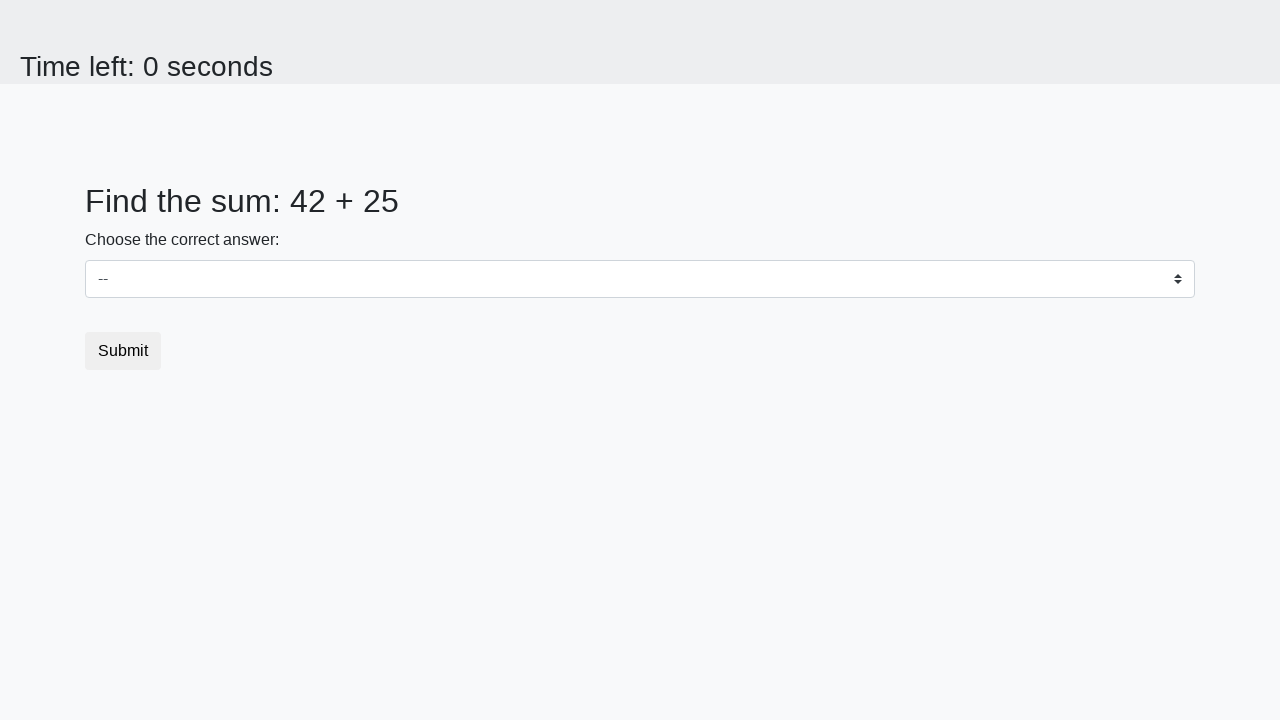

Located first number element (#num1)
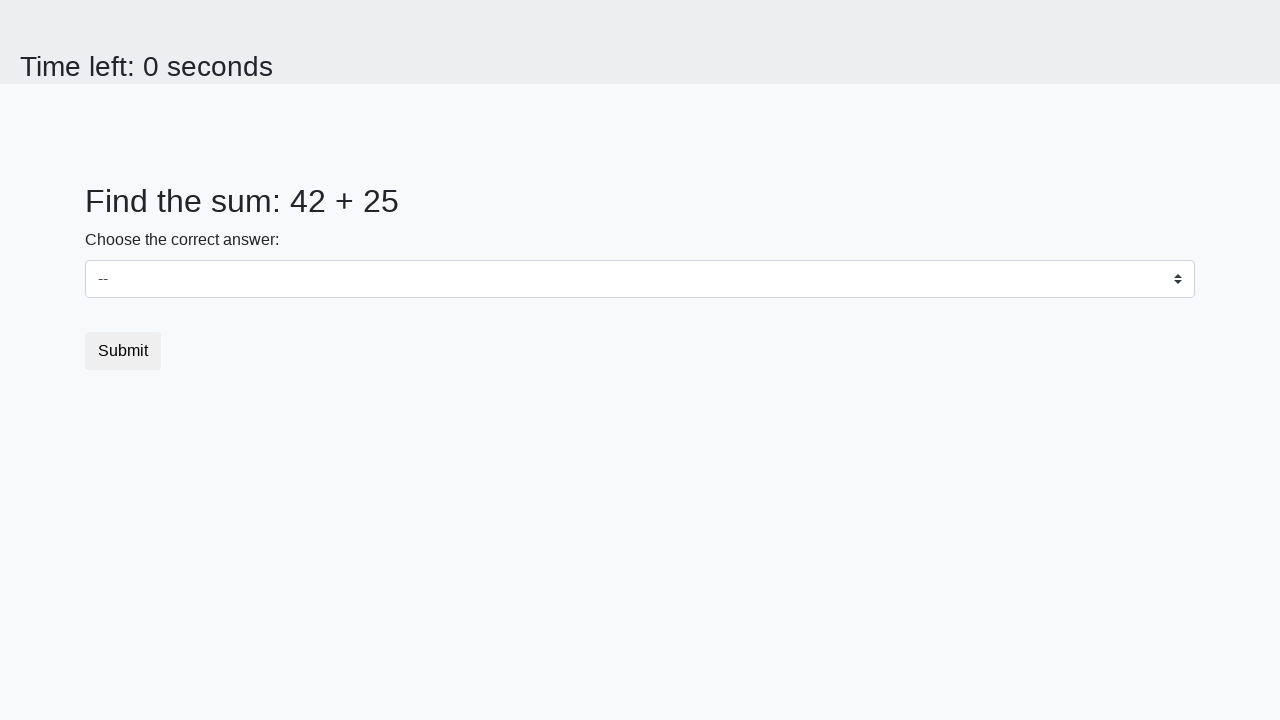

Located second number element (#num2)
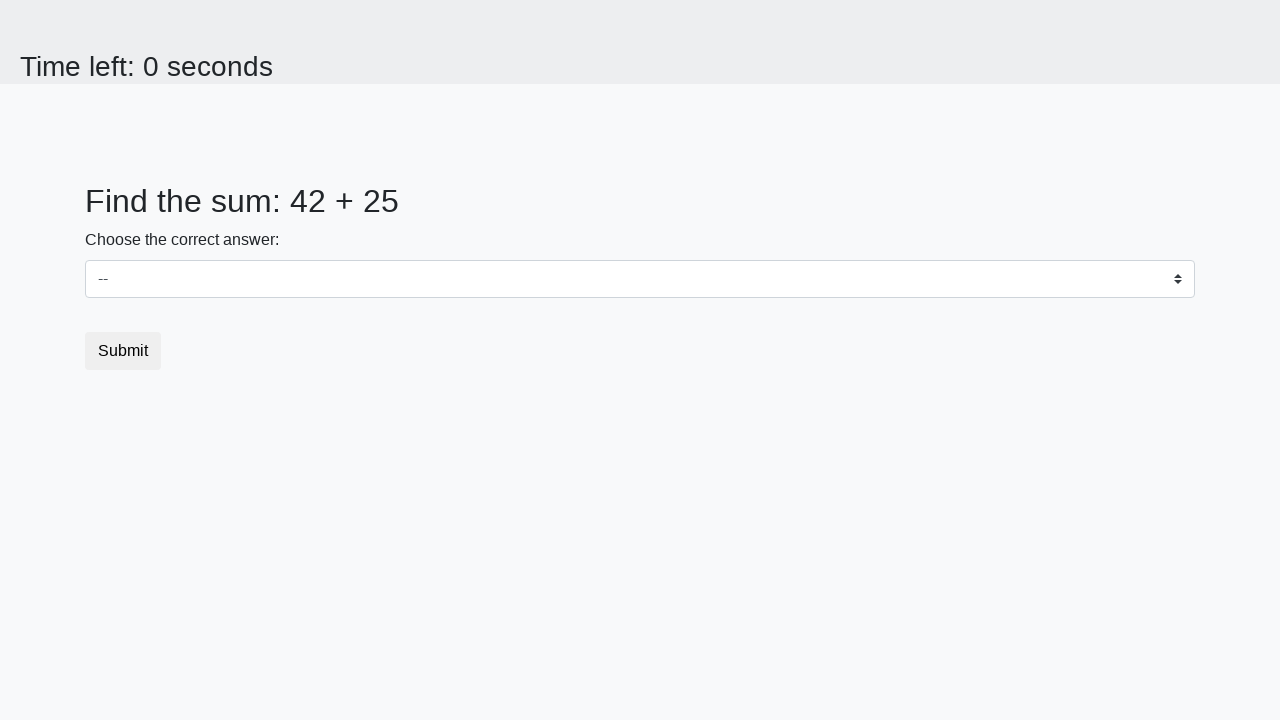

Retrieved first number: 42
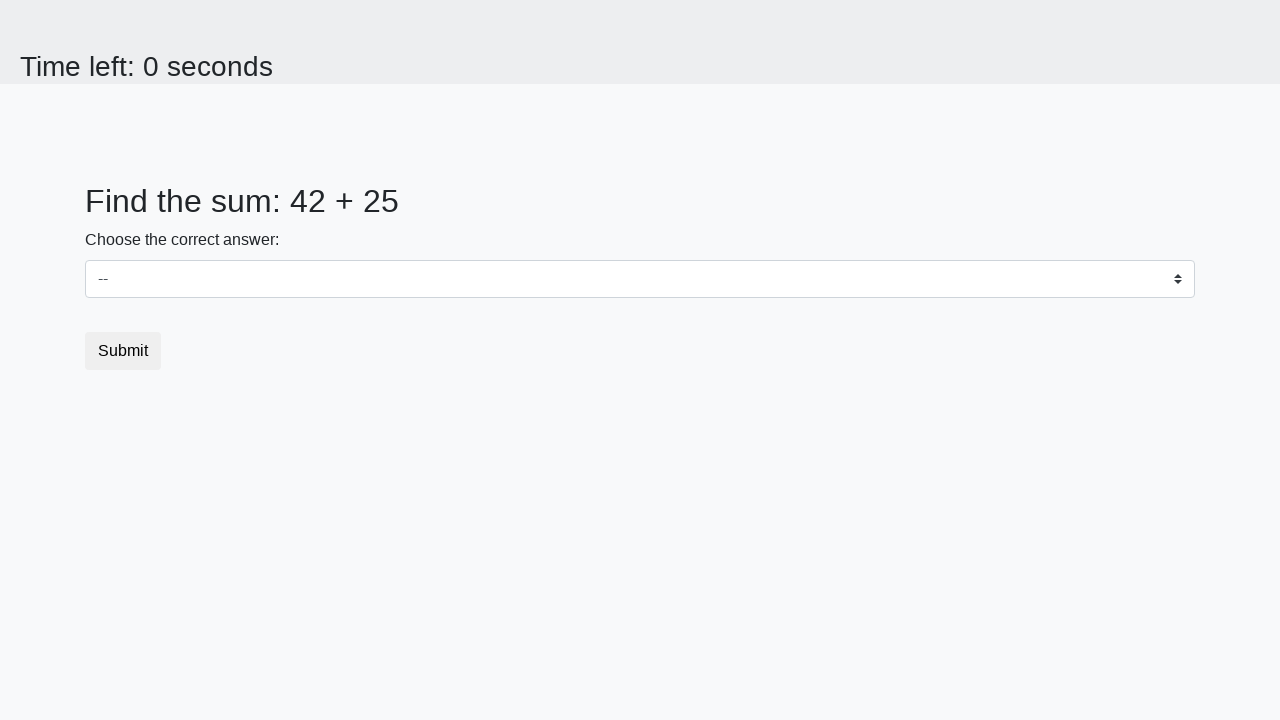

Retrieved second number: 25
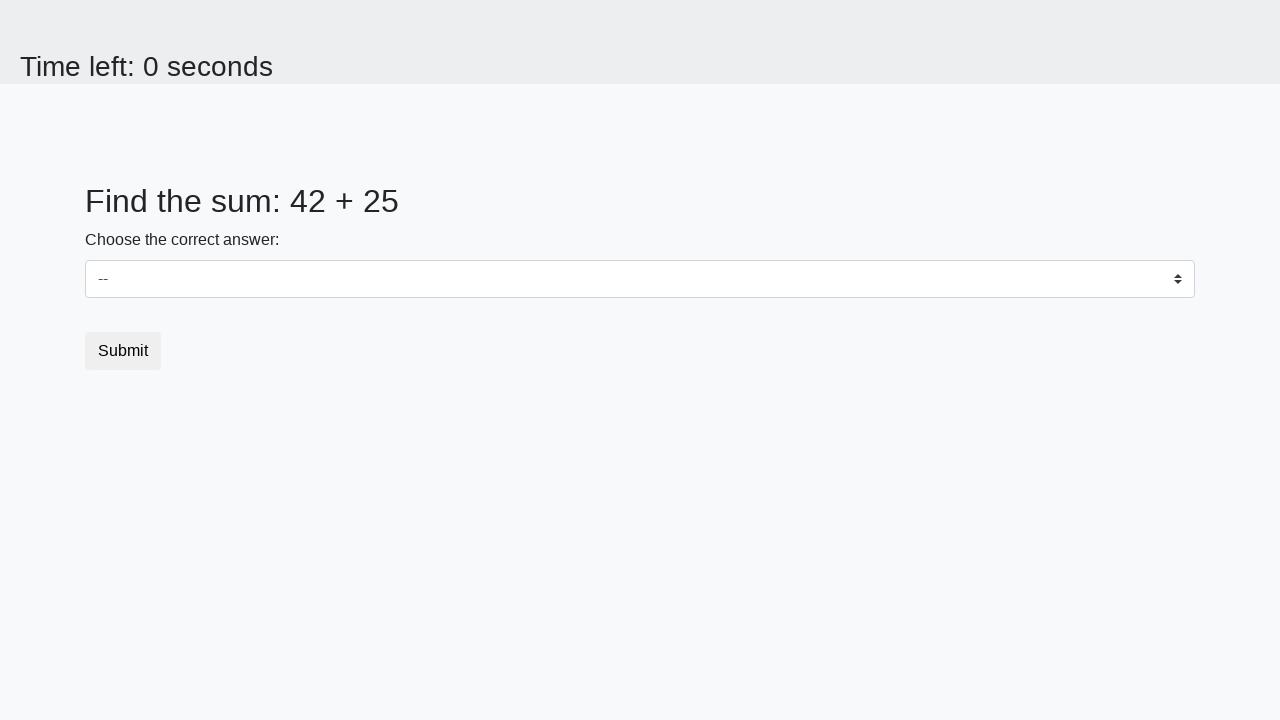

Calculated sum: 42 + 25 = 67
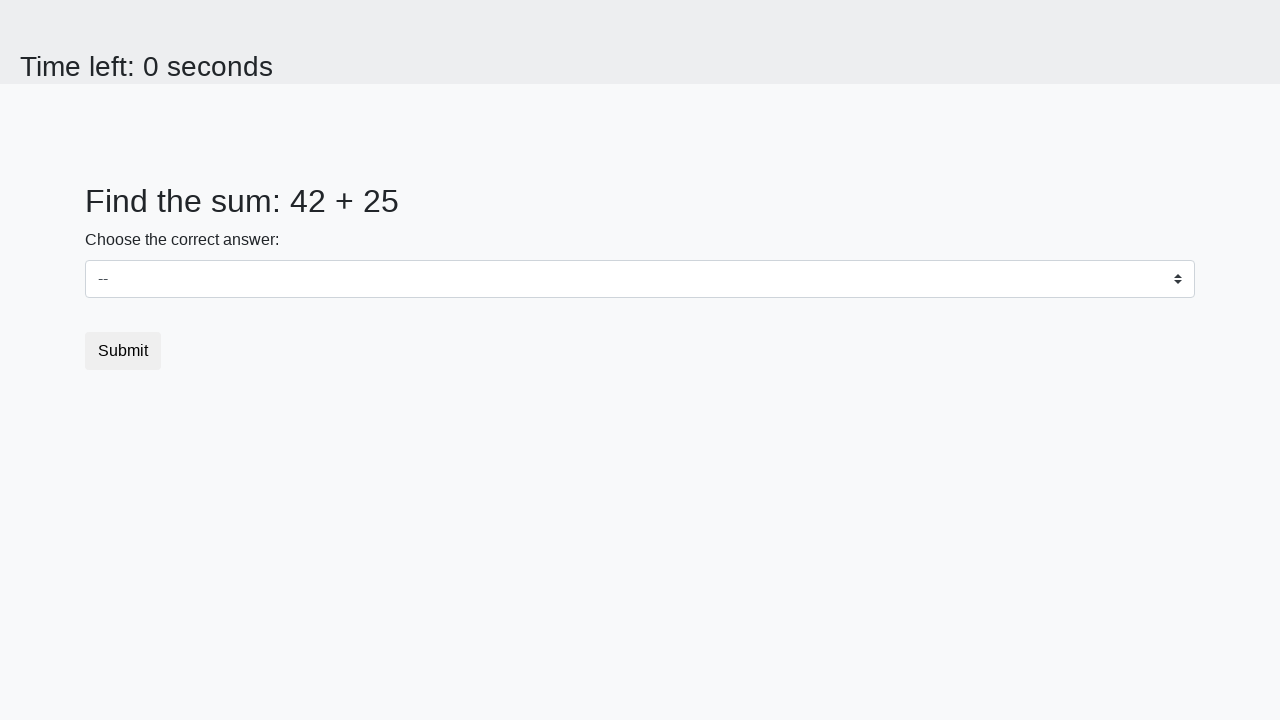

Selected calculated result '67' from dropdown menu on select
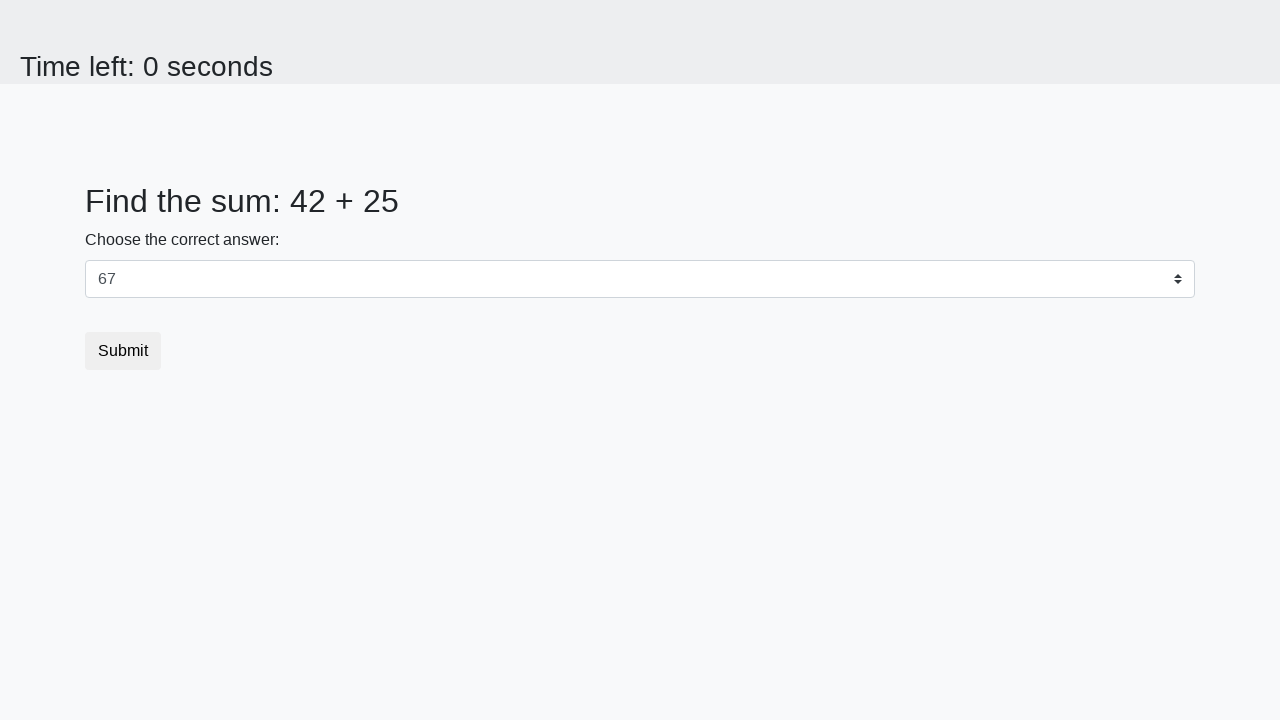

Clicked Submit button to submit the form at (123, 351) on button:text('Submit')
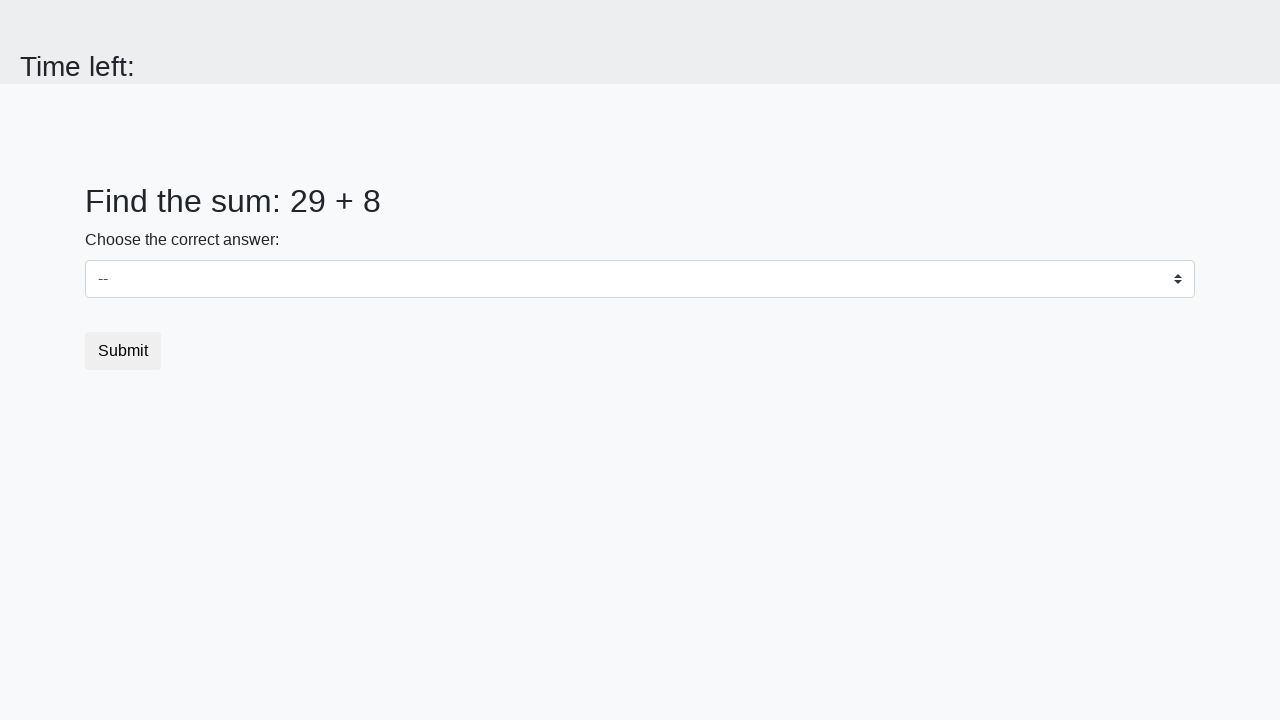

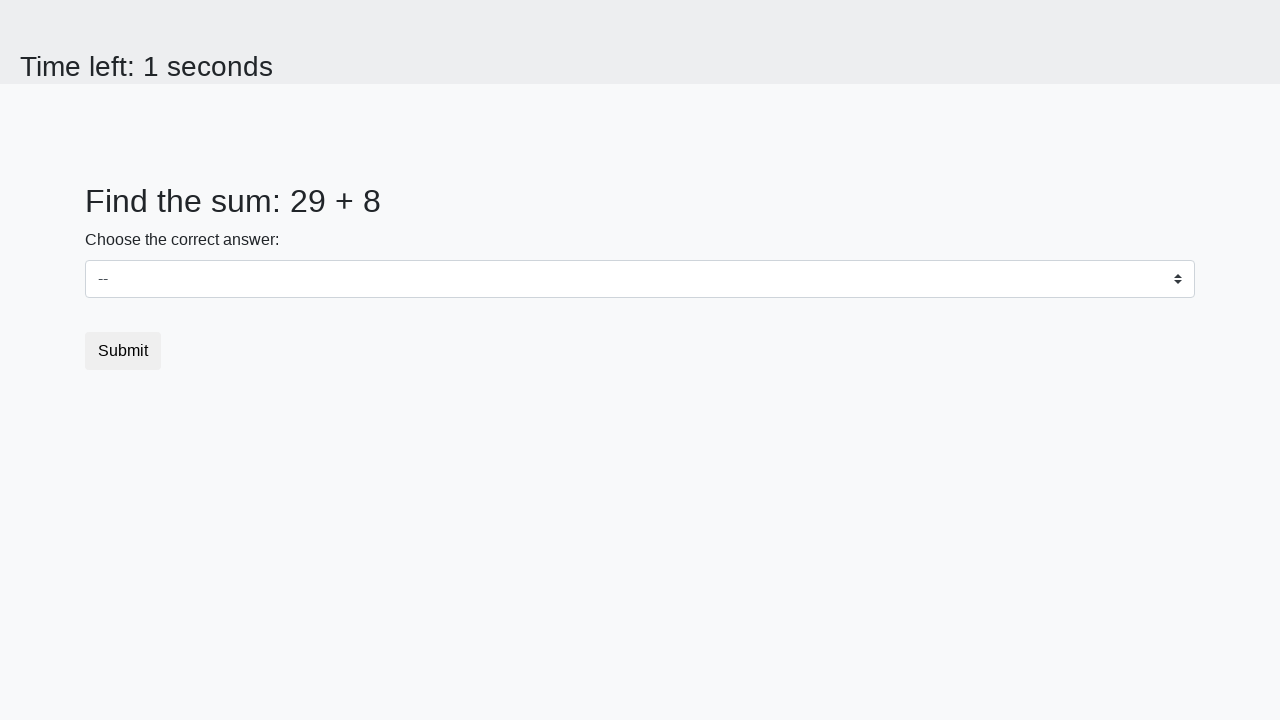